Tests table column sorting functionality by clicking the fruit column header and verifying sort order

Starting URL: https://rahulshettyacademy.com/seleniumPractise/#/offers

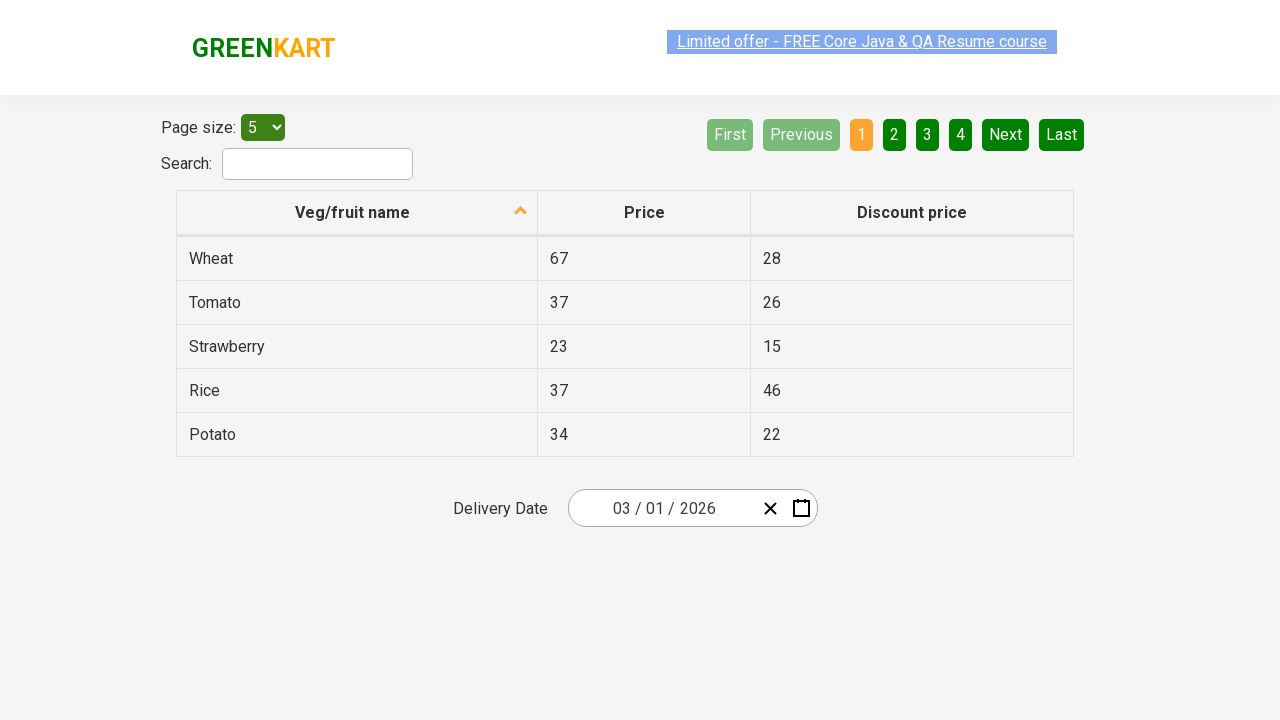

Waited for table to load - fruit column visible
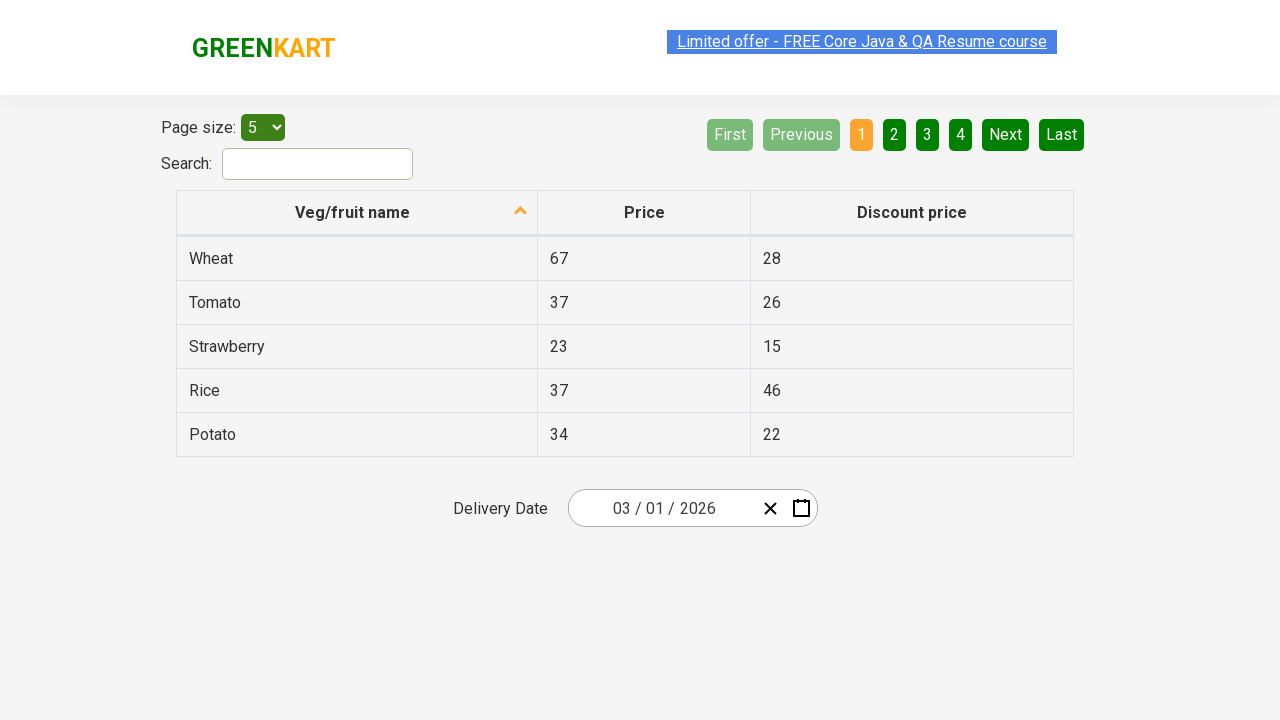

Clicked fruit column header to sort at (644, 213) on tr th:nth-child(2)
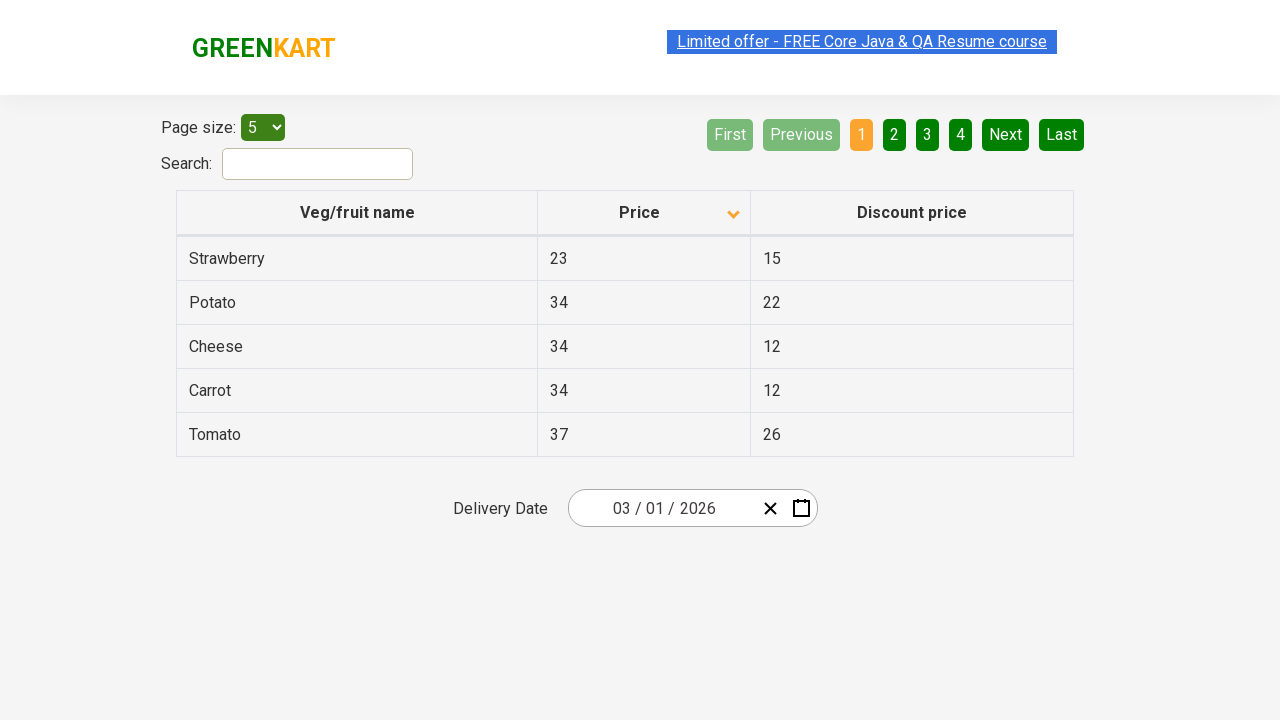

Waited for sort operation to complete
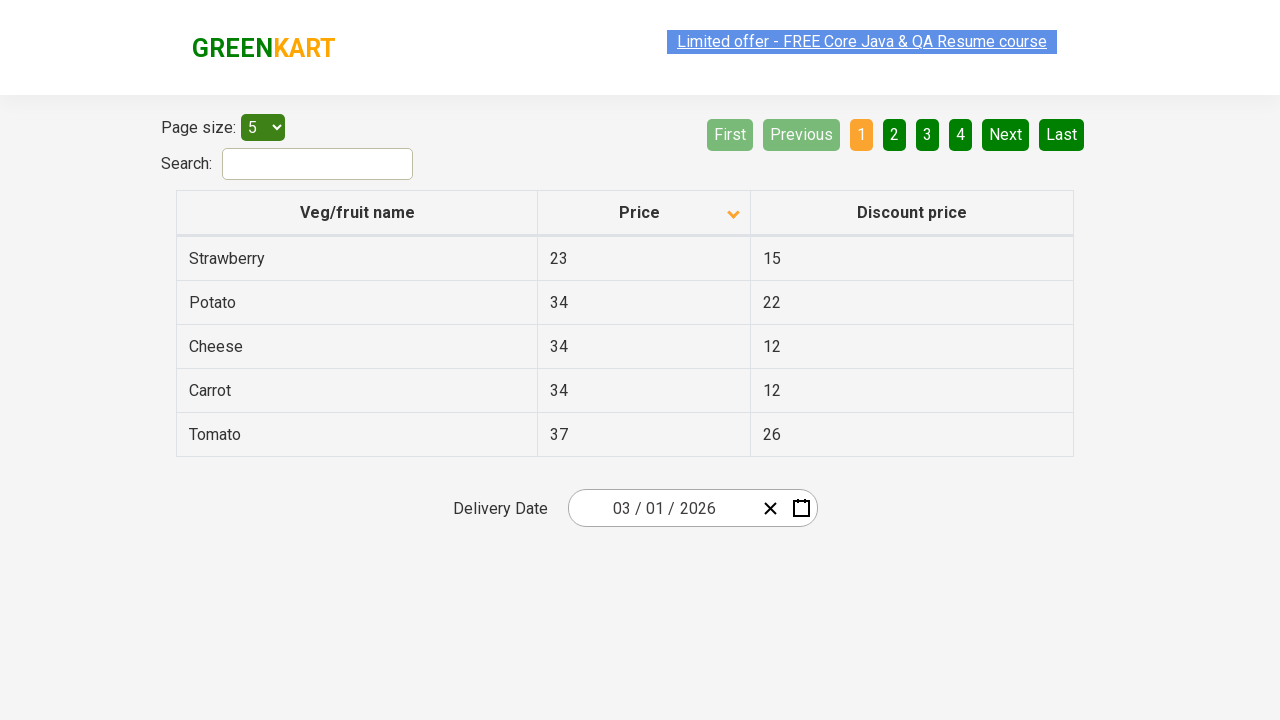

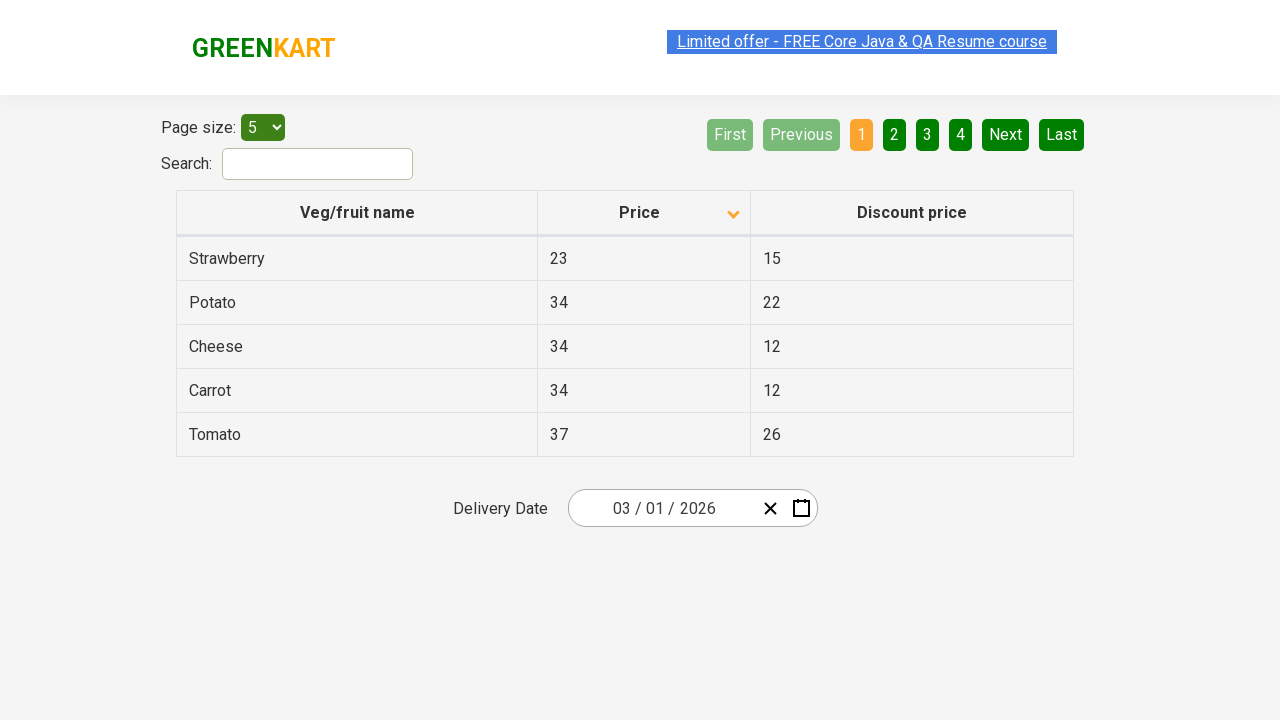